Tests marking all todo items as completed using the toggle all checkbox

Starting URL: https://demo.playwright.dev/todomvc

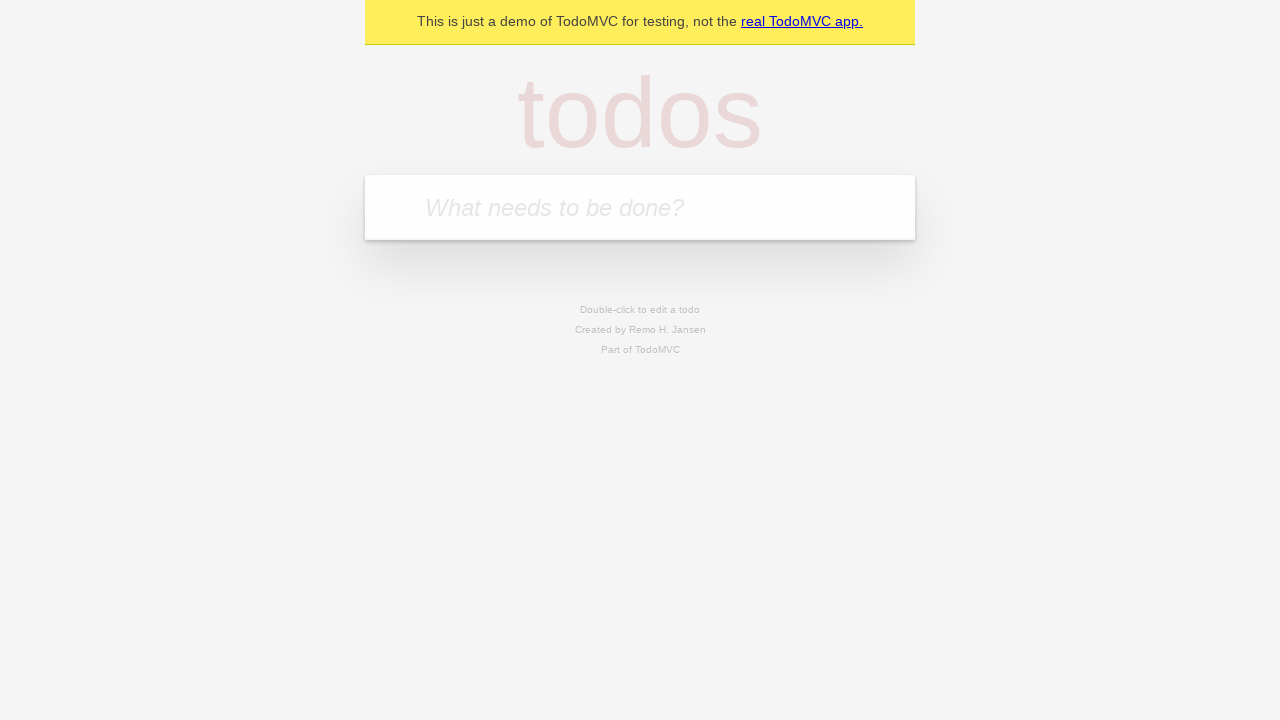

Filled first todo input with 'buy some cheese' on internal:attr=[placeholder="What needs to be done?"i]
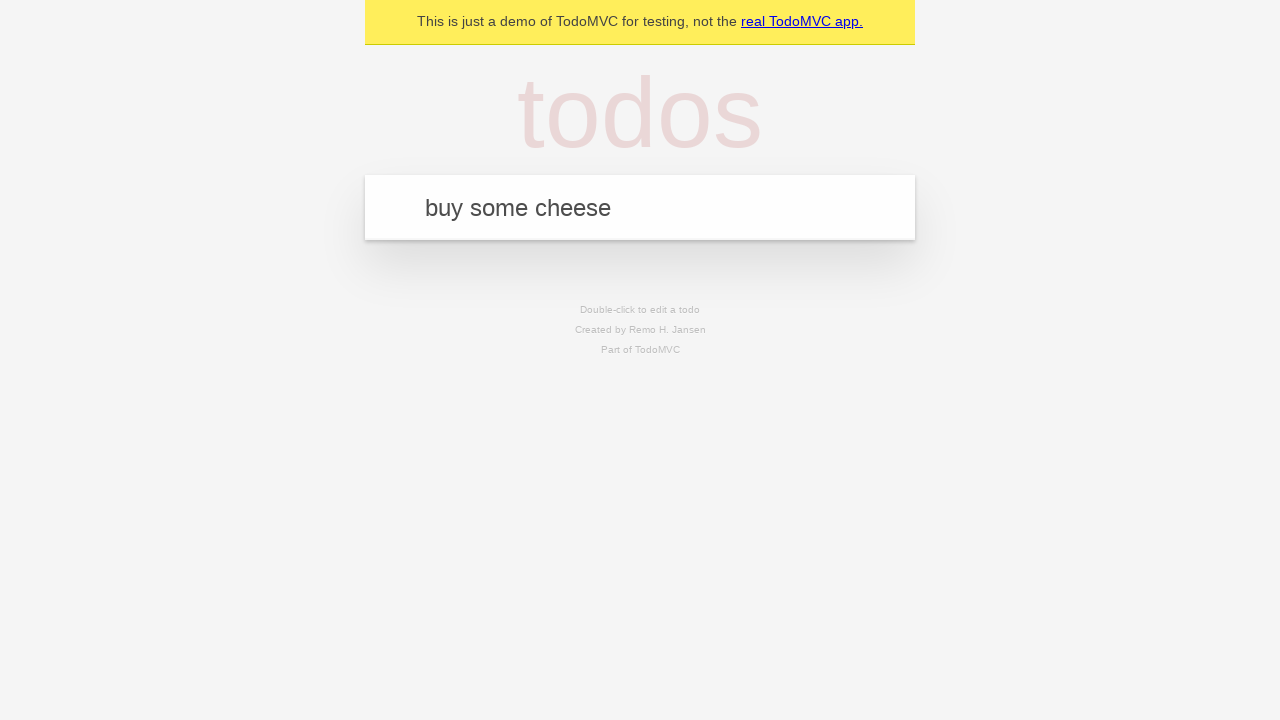

Pressed Enter to add first todo item on internal:attr=[placeholder="What needs to be done?"i]
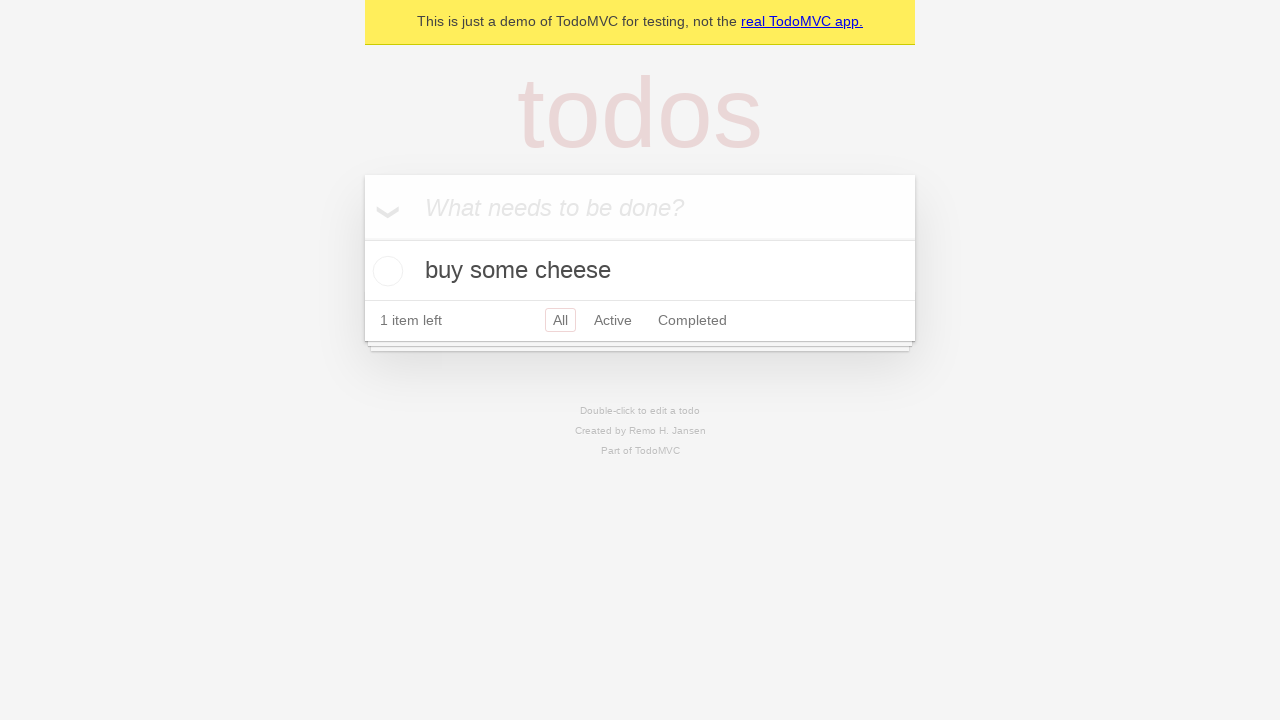

Filled second todo input with 'feed the cat' on internal:attr=[placeholder="What needs to be done?"i]
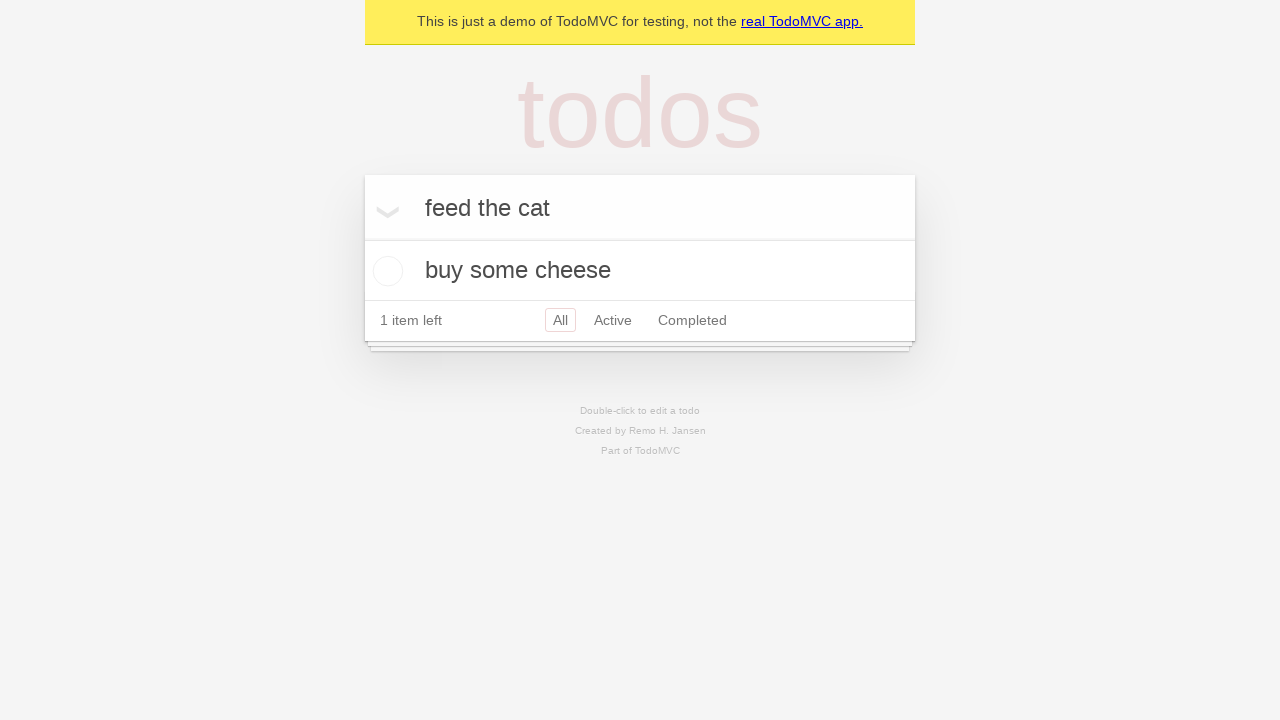

Pressed Enter to add second todo item on internal:attr=[placeholder="What needs to be done?"i]
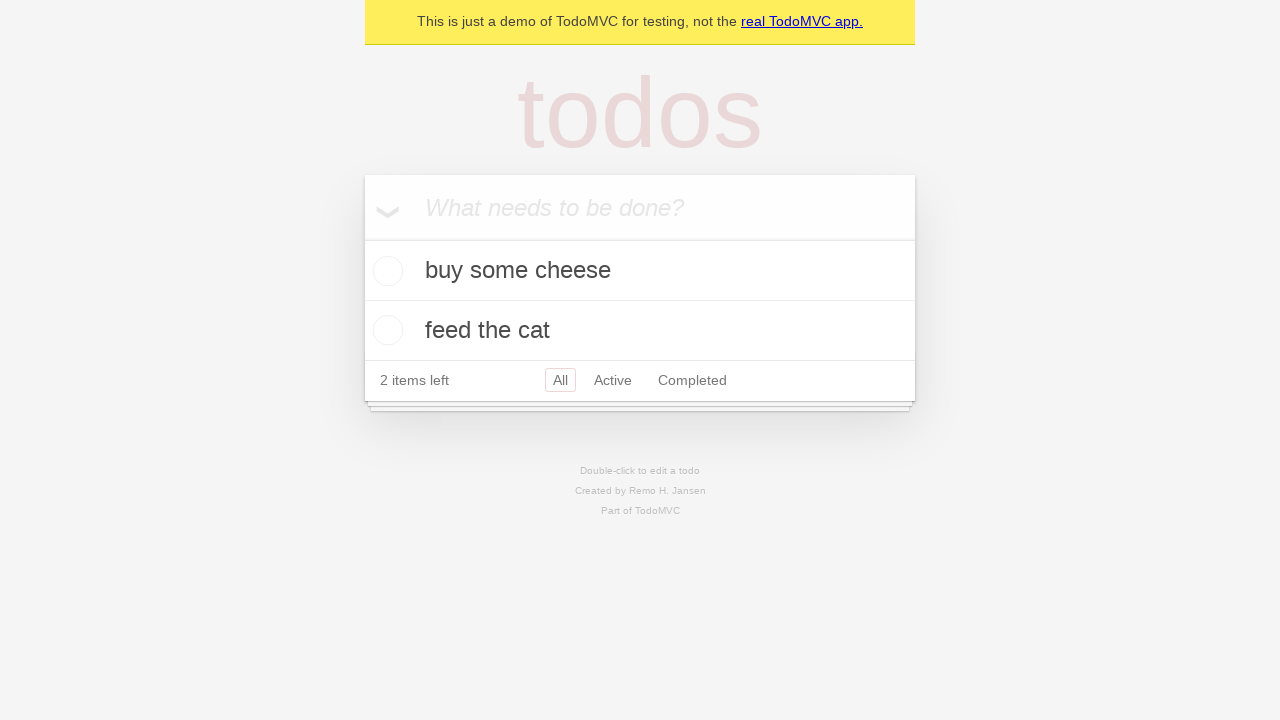

Filled third todo input with 'book a doctors appointment' on internal:attr=[placeholder="What needs to be done?"i]
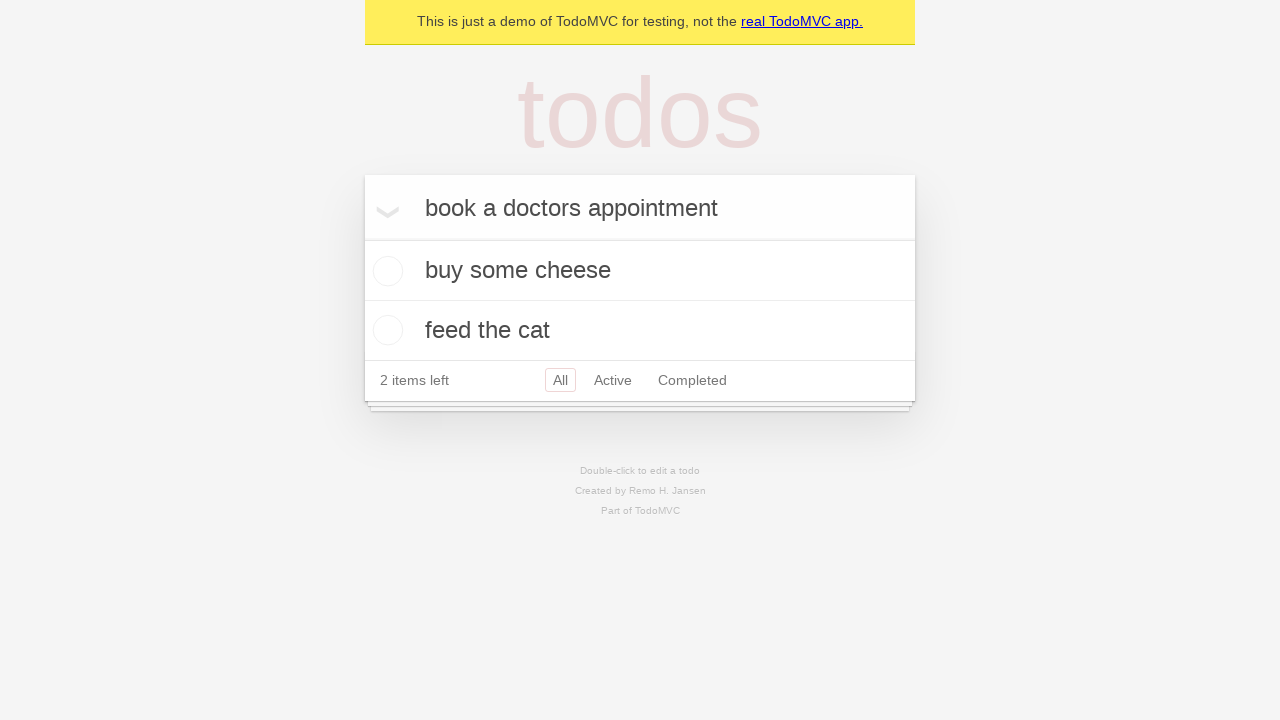

Pressed Enter to add third todo item on internal:attr=[placeholder="What needs to be done?"i]
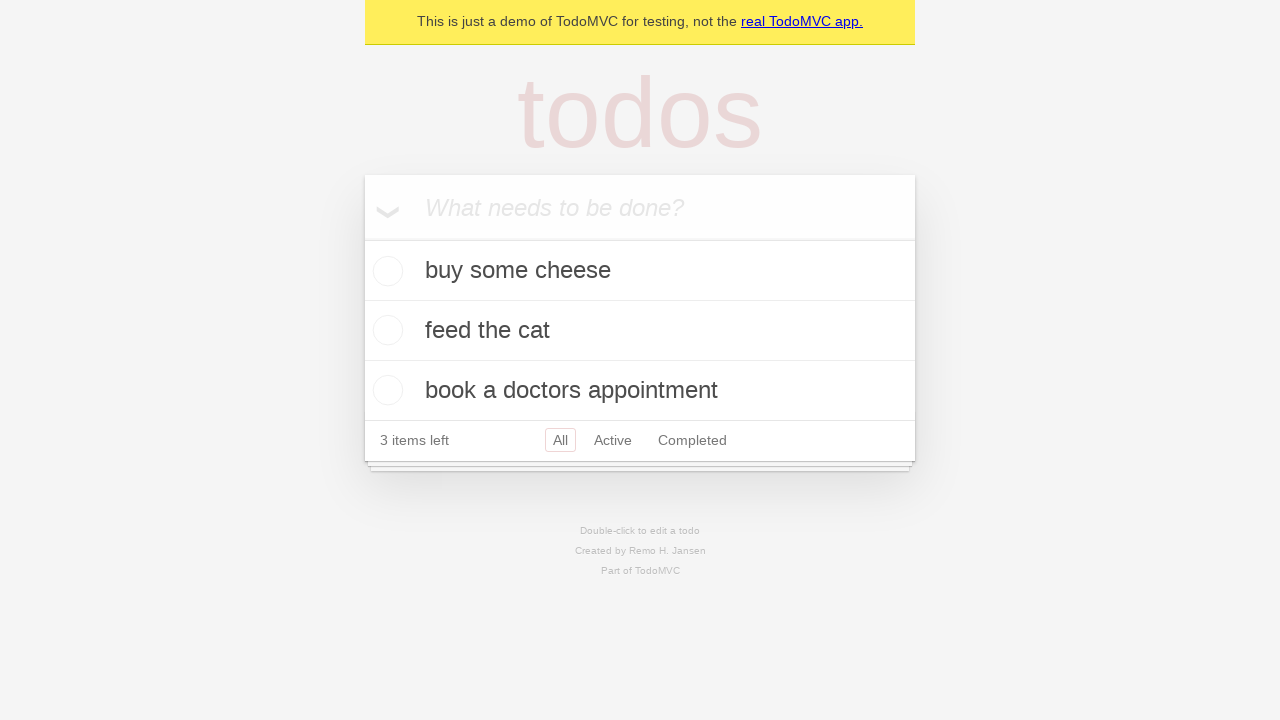

Clicked 'Mark all as complete' checkbox to complete all todos at (362, 238) on internal:label="Mark all as complete"i
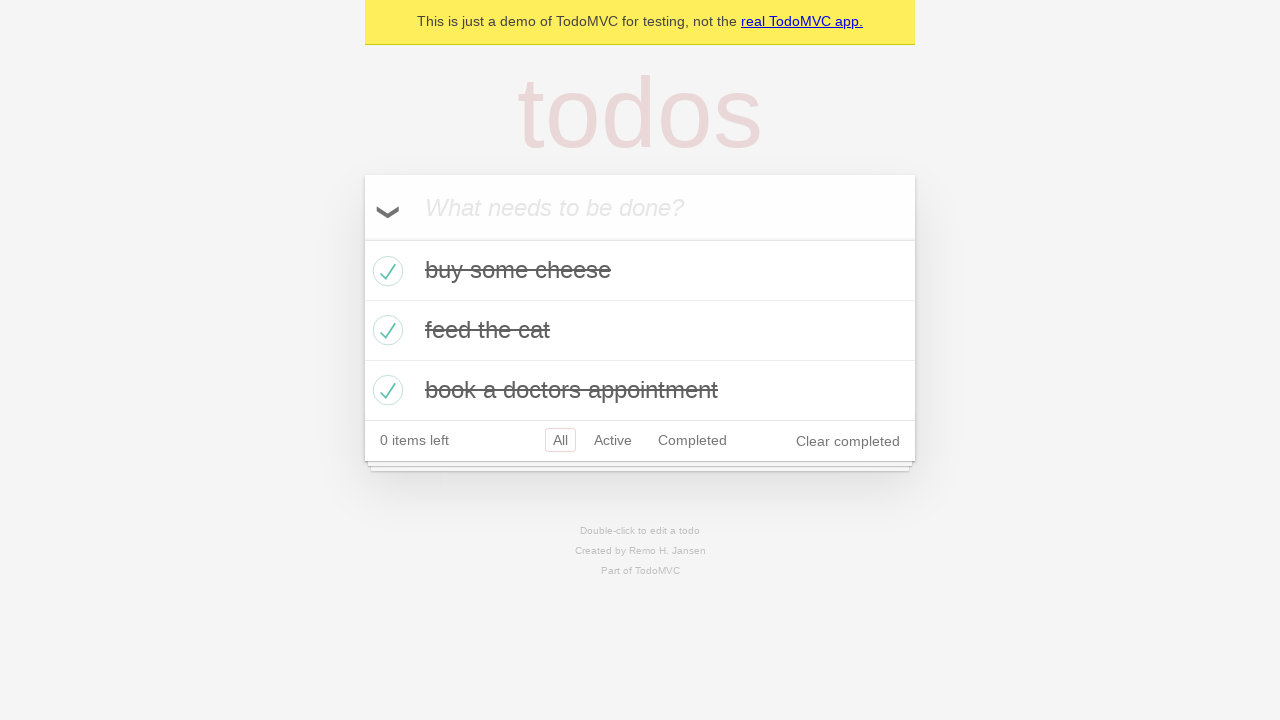

Verified all todo items are marked as completed
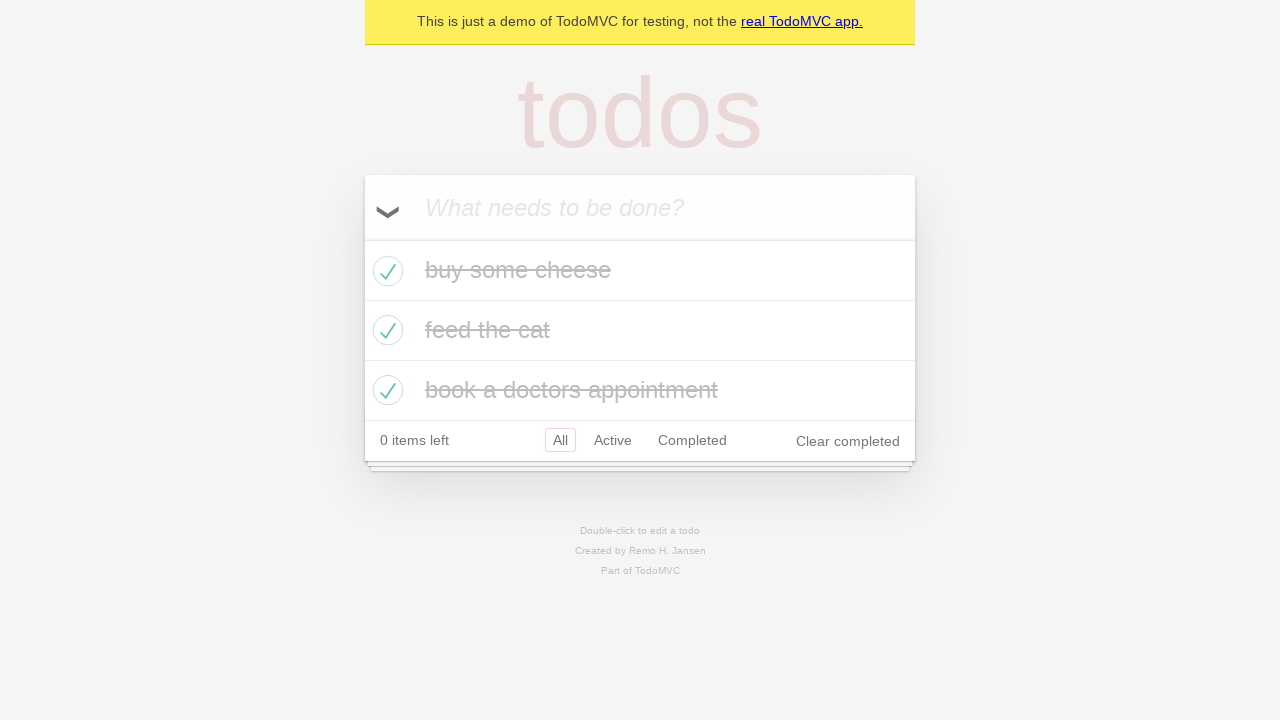

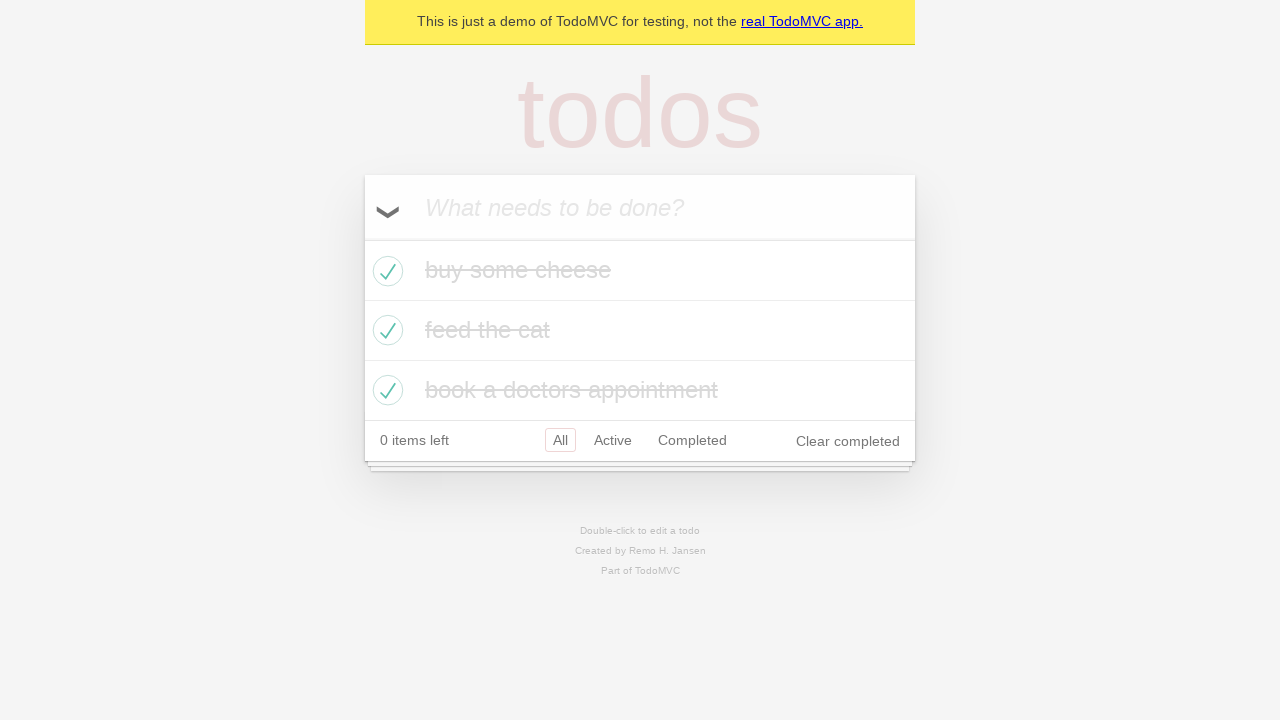